Navigates to the OrangeHRM demo site and waits for the page to load. The original test performed browser utility operations (cache clearing, downloads folder inspection) which are not standard user interactions.

Starting URL: https://opensource-demo.orangehrmlive.com/

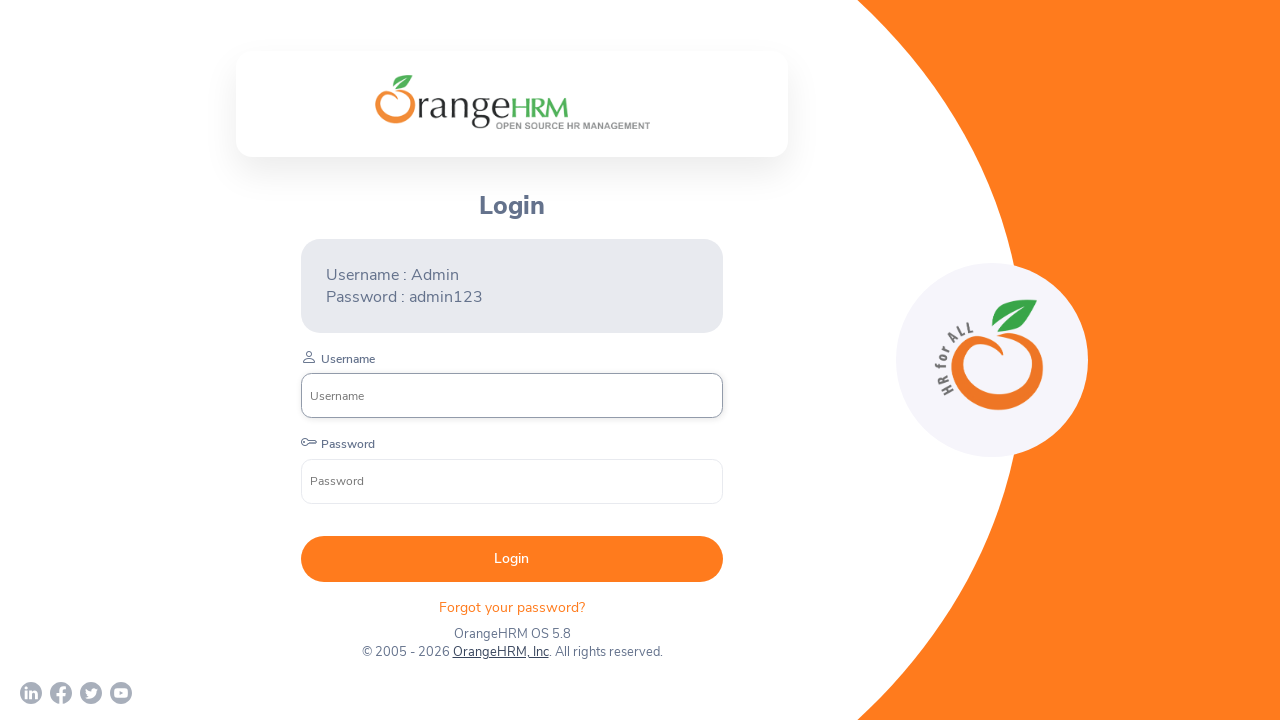

Waited for page to reach networkidle state
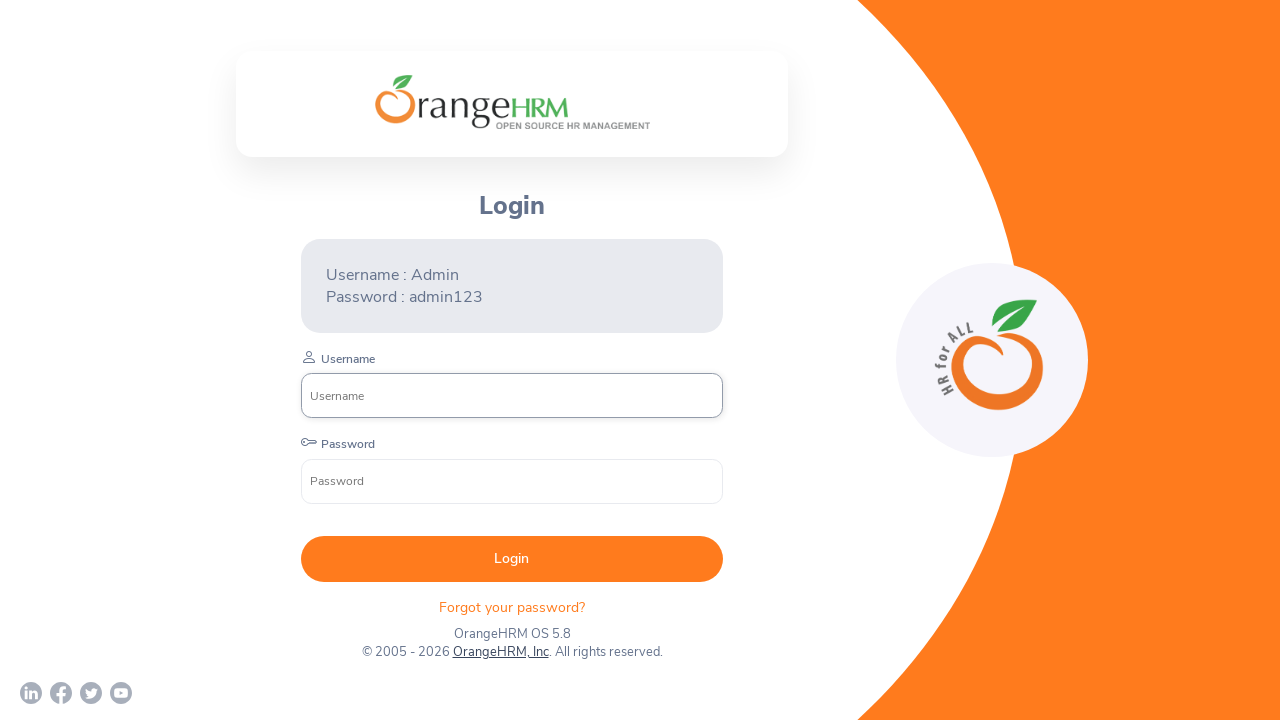

OrangeHRM login branding element appeared on page
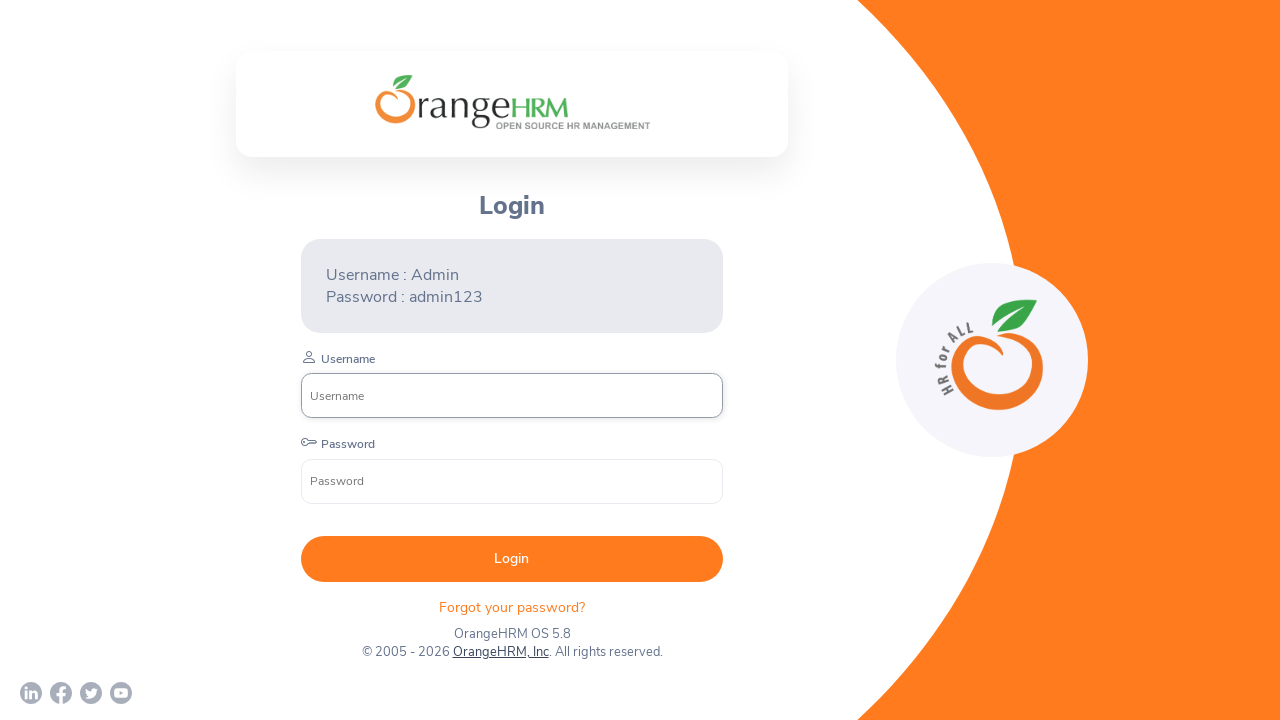

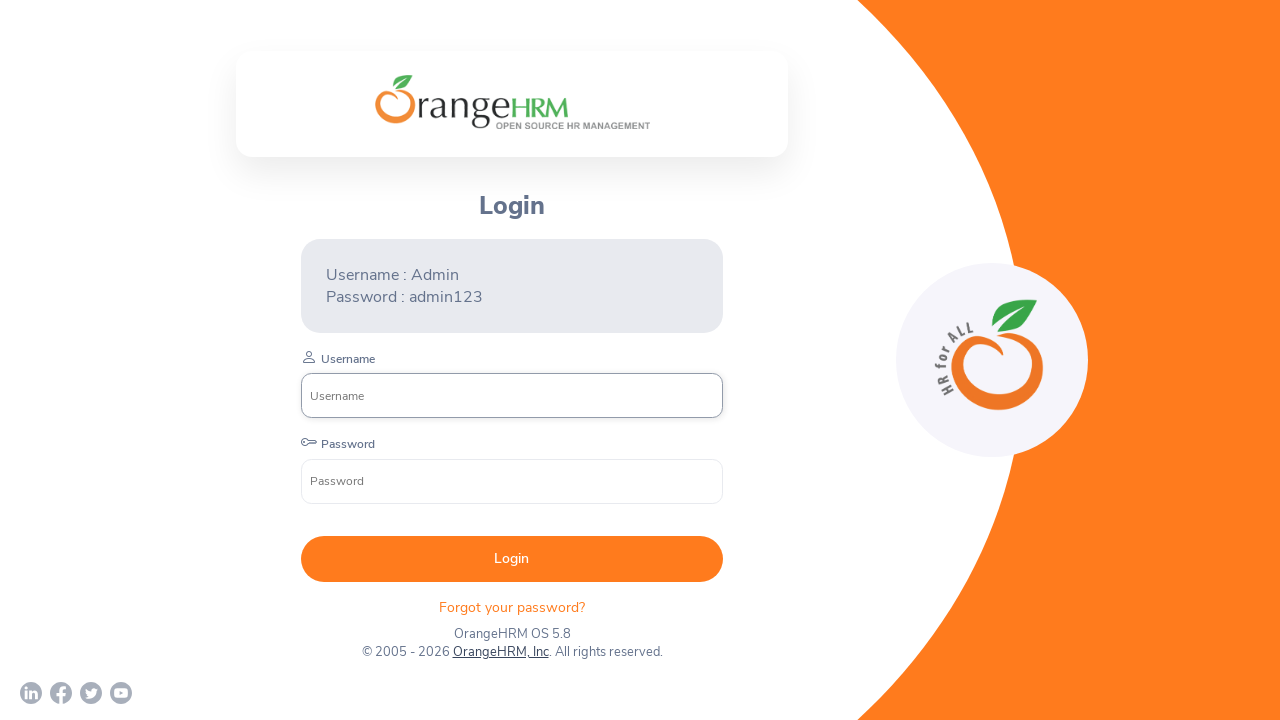